Tests that the currently applied filter is highlighted

Starting URL: https://demo.playwright.dev/todomvc

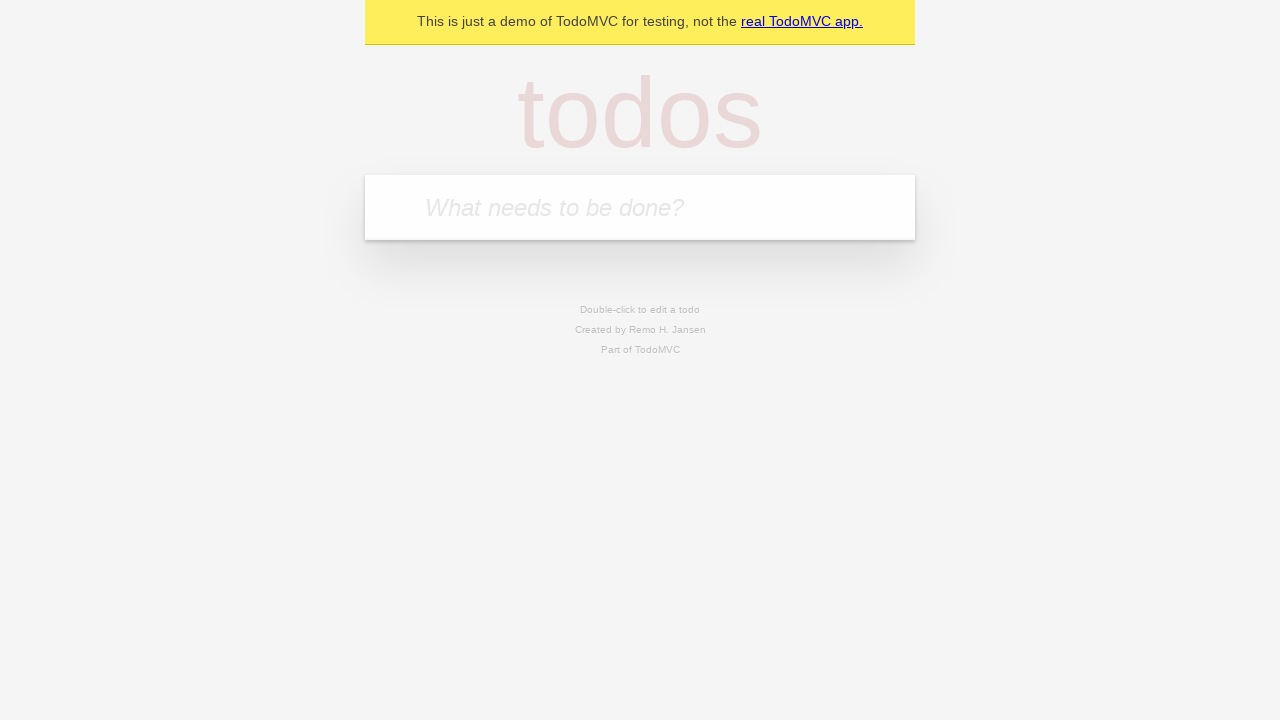

Filled todo input with 'buy some cheese' on internal:attr=[placeholder="What needs to be done?"i]
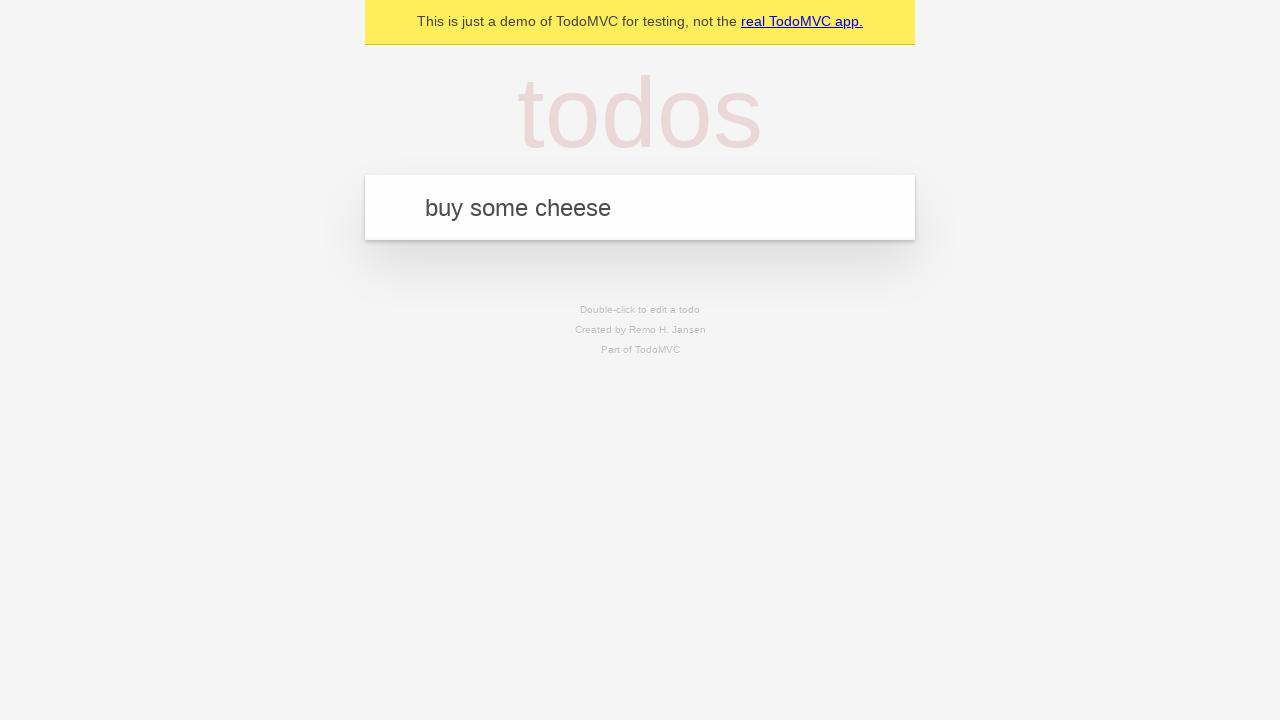

Pressed Enter to create todo 'buy some cheese' on internal:attr=[placeholder="What needs to be done?"i]
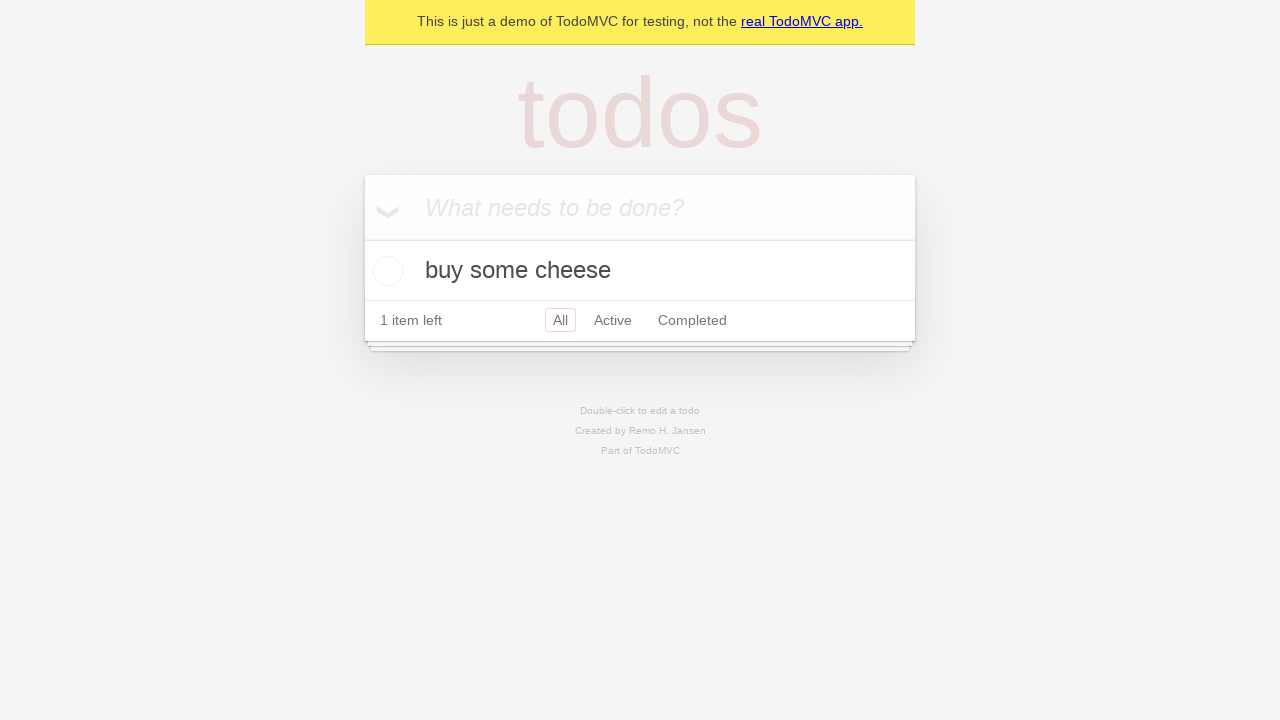

Filled todo input with 'feed the cat' on internal:attr=[placeholder="What needs to be done?"i]
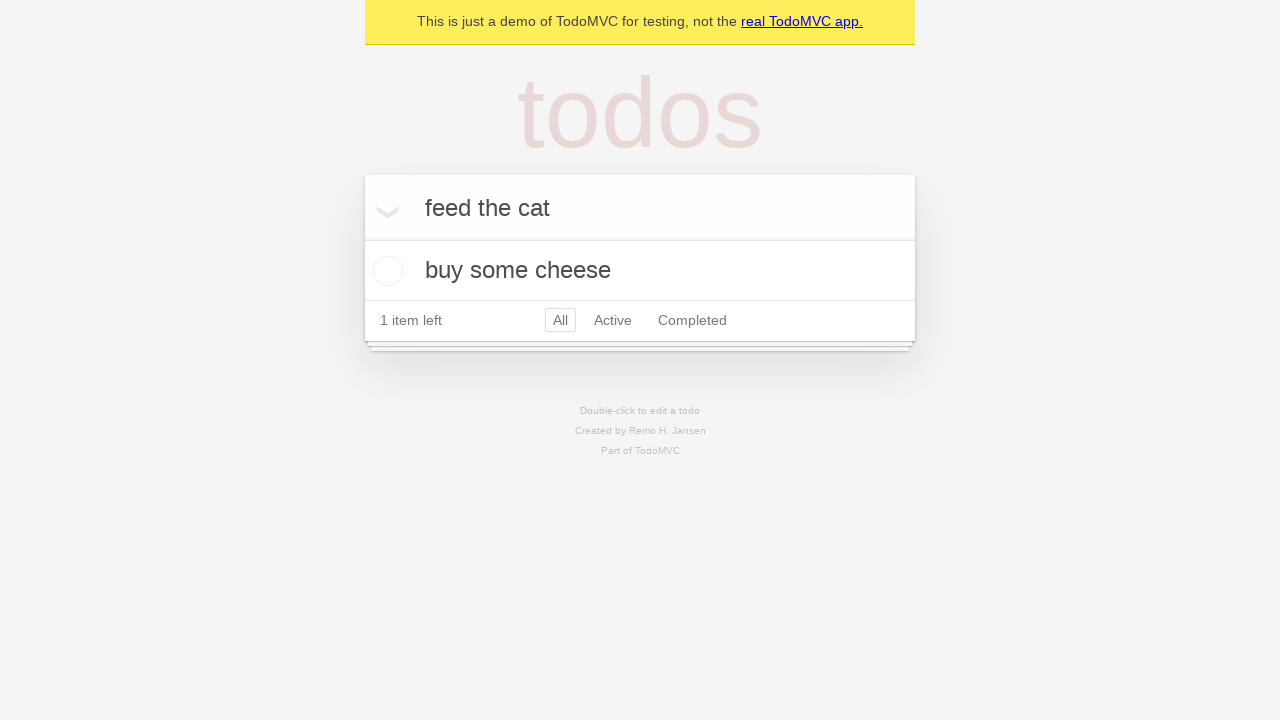

Pressed Enter to create todo 'feed the cat' on internal:attr=[placeholder="What needs to be done?"i]
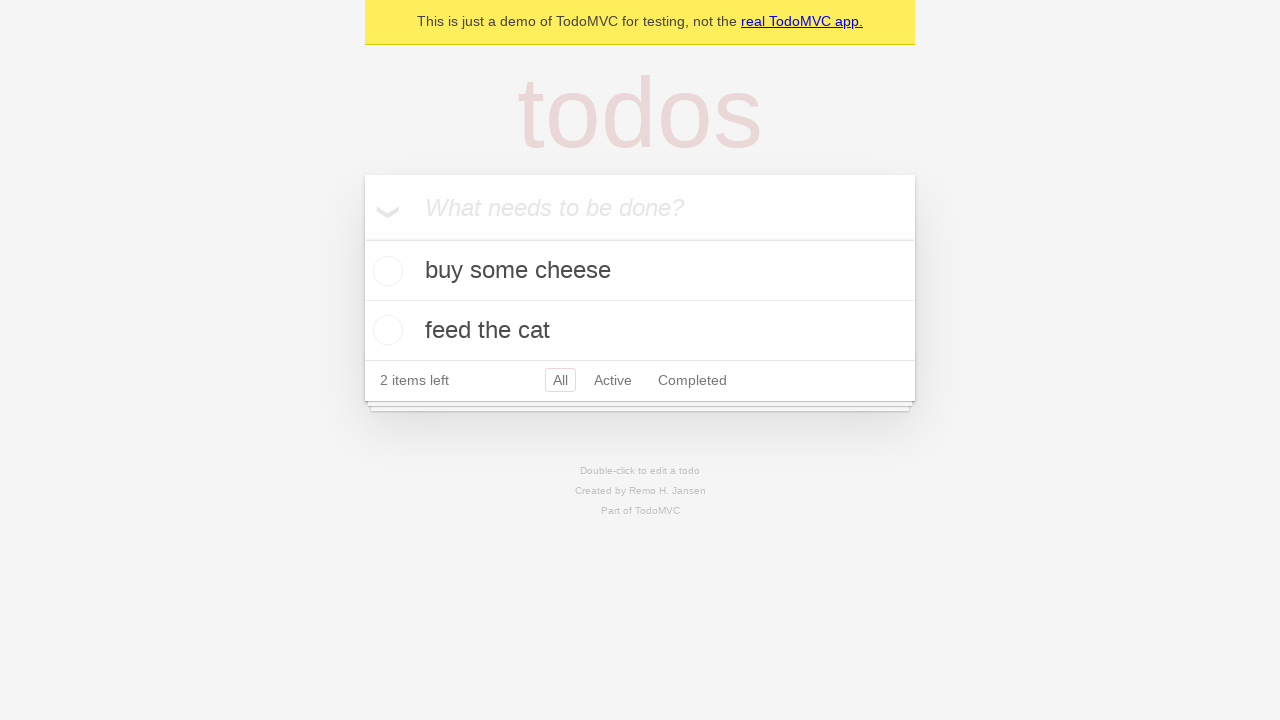

Filled todo input with 'book a doctors appointment' on internal:attr=[placeholder="What needs to be done?"i]
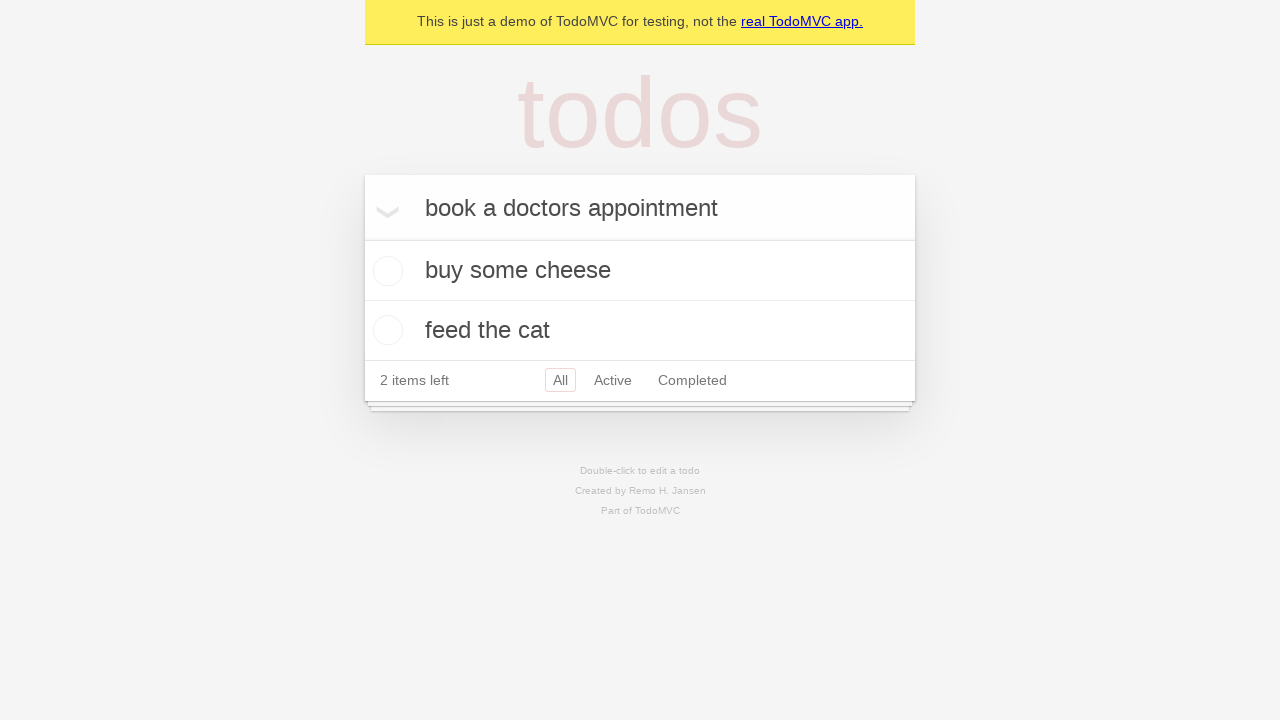

Pressed Enter to create todo 'book a doctors appointment' on internal:attr=[placeholder="What needs to be done?"i]
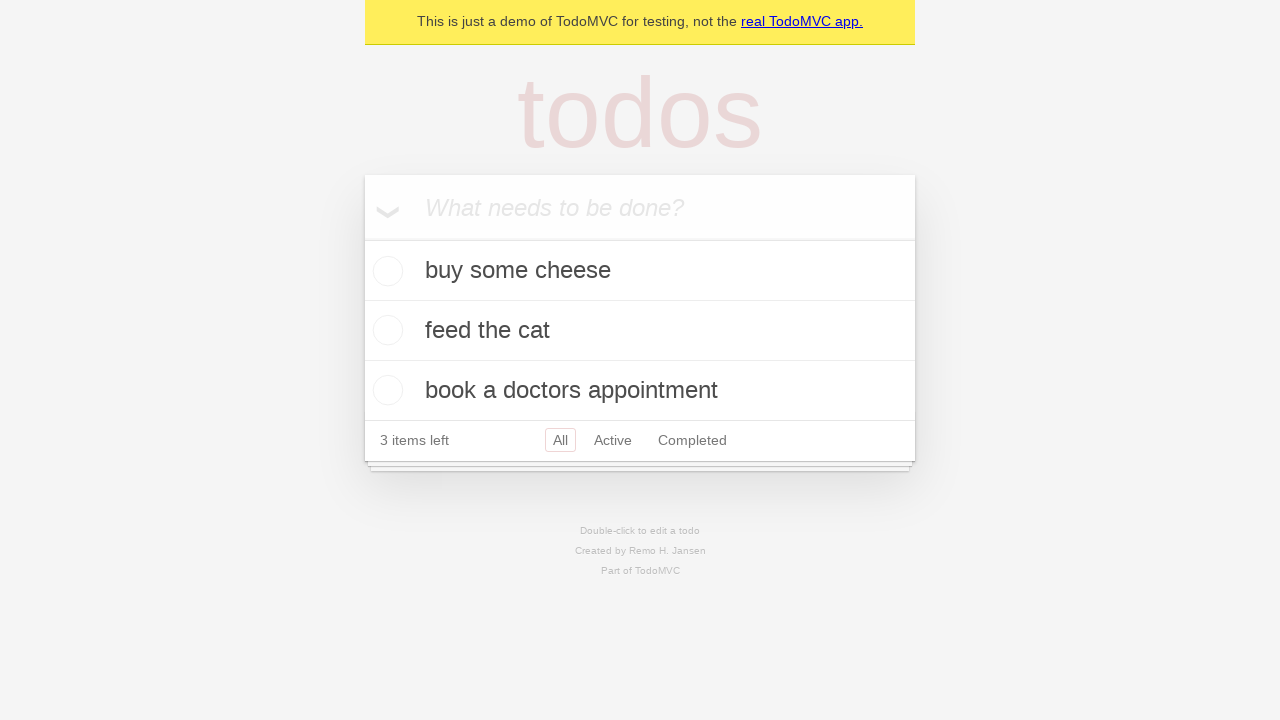

Waited for all 3 todos to be created
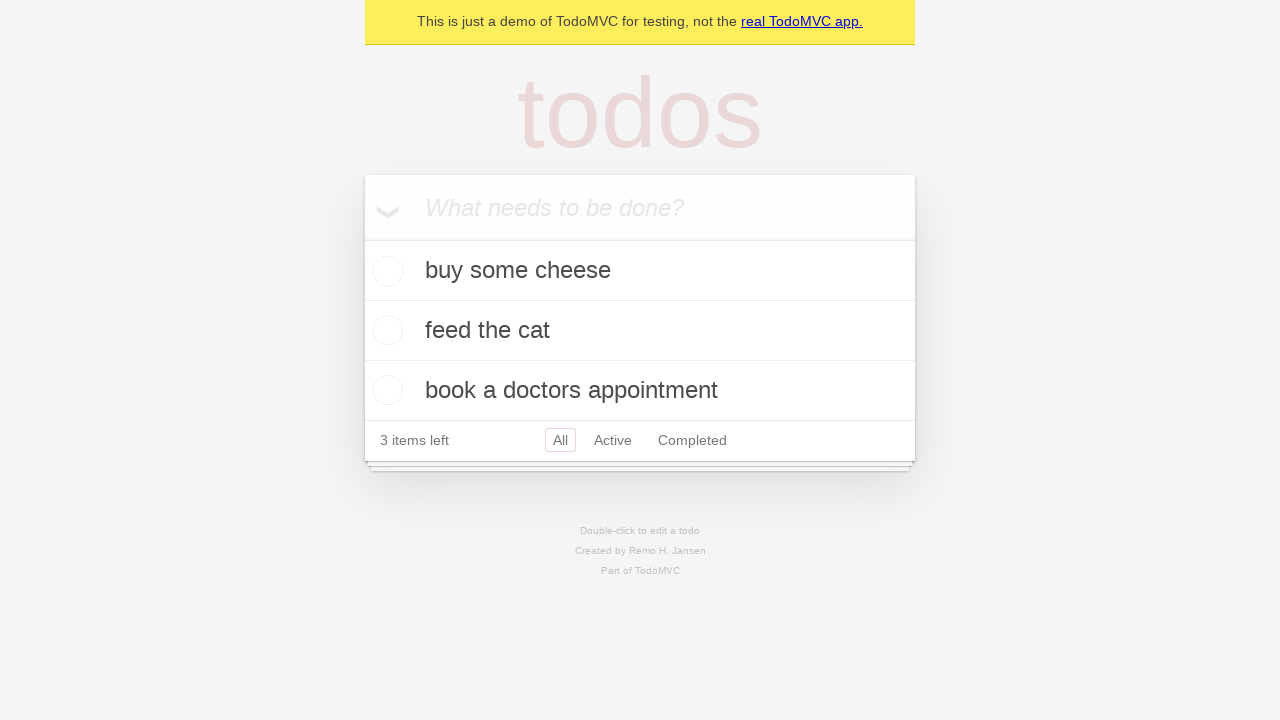

Clicked Active filter link at (613, 440) on internal:role=link[name="Active"i]
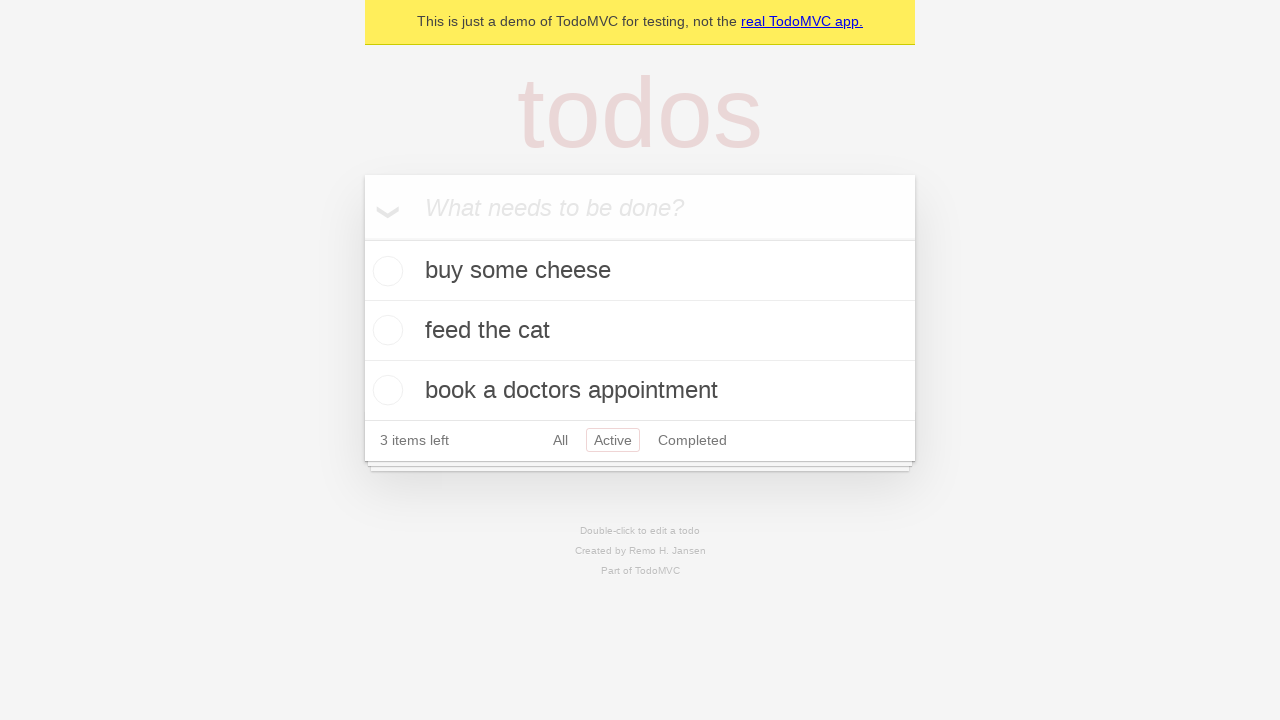

Clicked Completed filter link to verify highlighting at (692, 440) on internal:role=link[name="Completed"i]
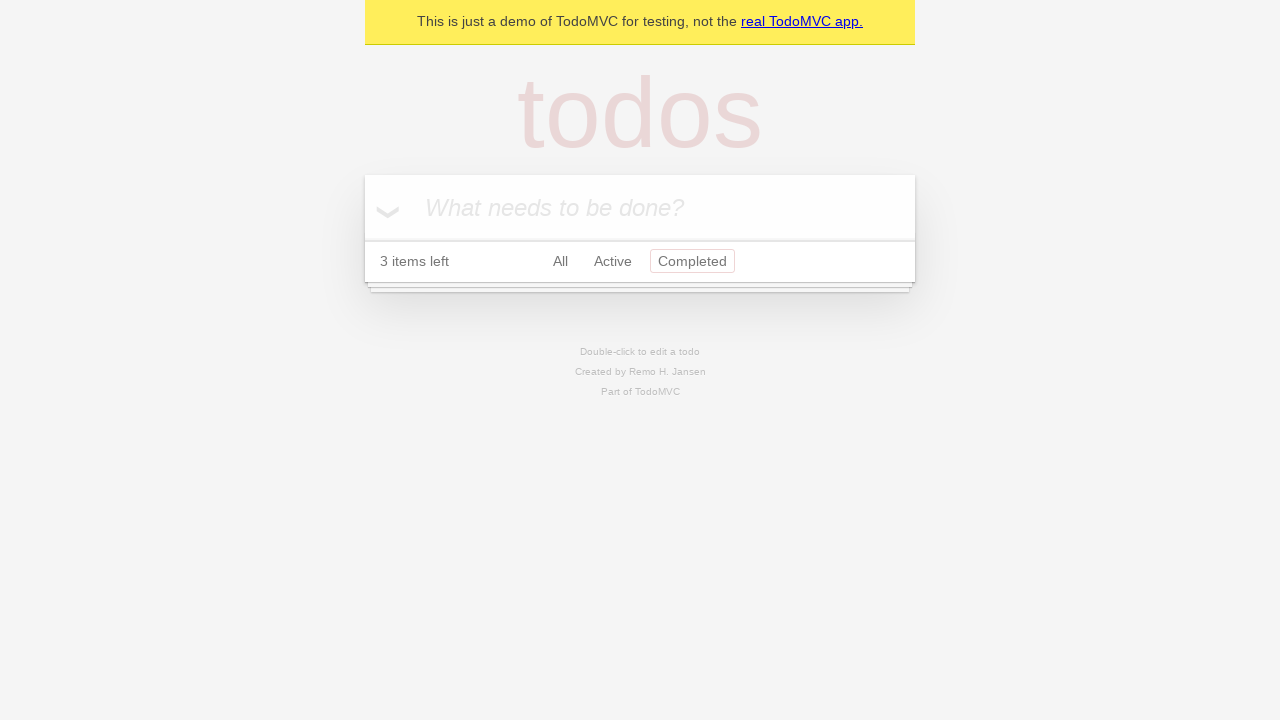

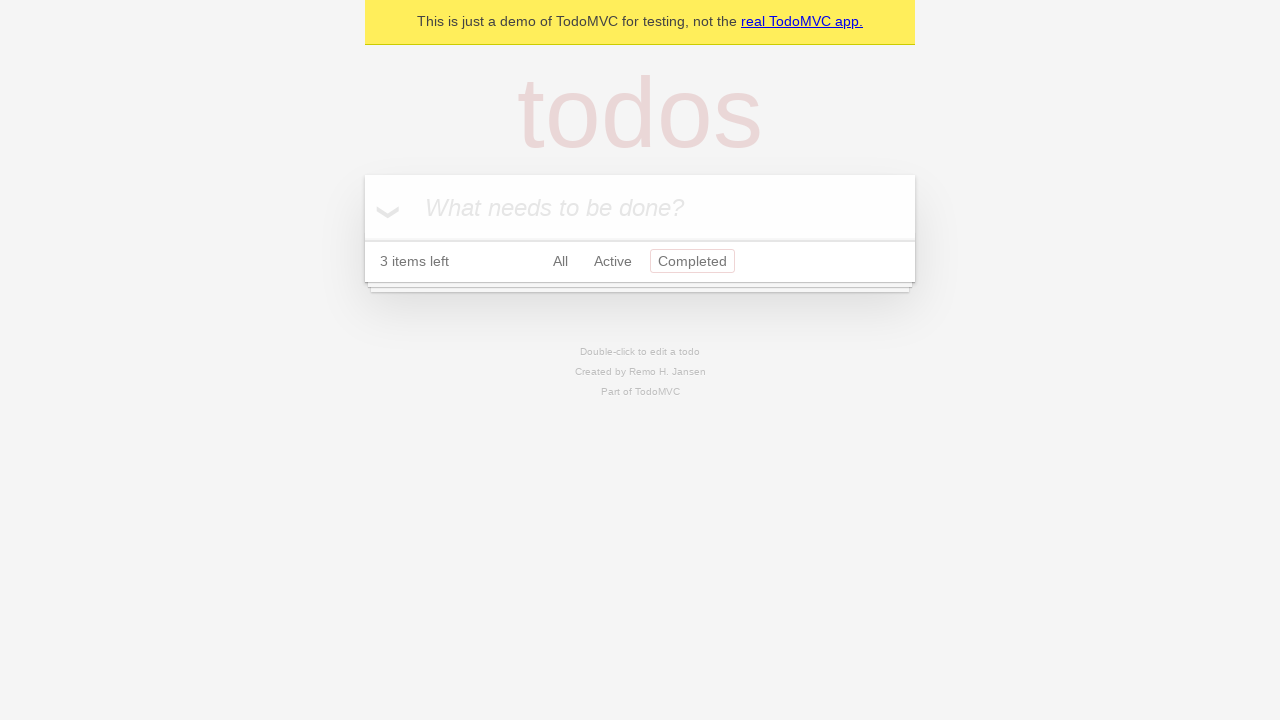